Tests submitting feedback with only a name, clicking Yes to confirm, and verifying the thank you message includes the name

Starting URL: https://kristinek.github.io/site/tasks/provide_feedback

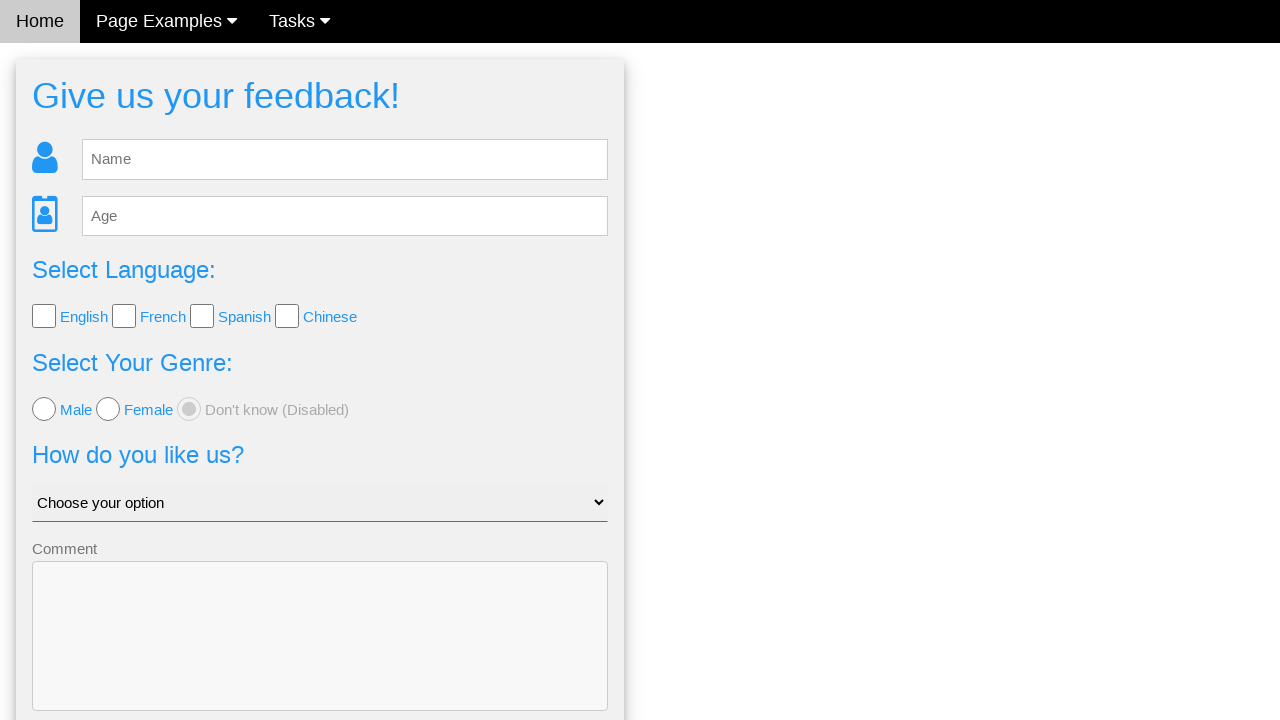

Filled name field with 'Futher' on #fb_name
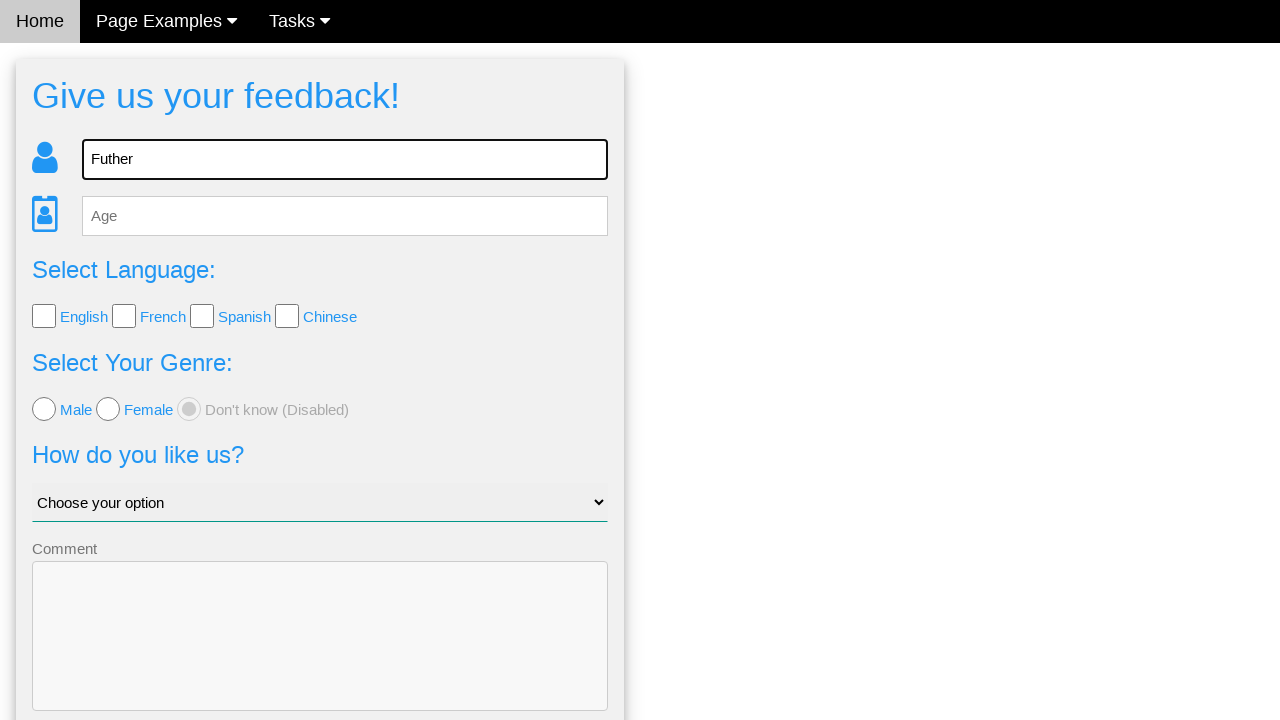

Clicked Send button to submit feedback at (320, 656) on #fb_form > form > button
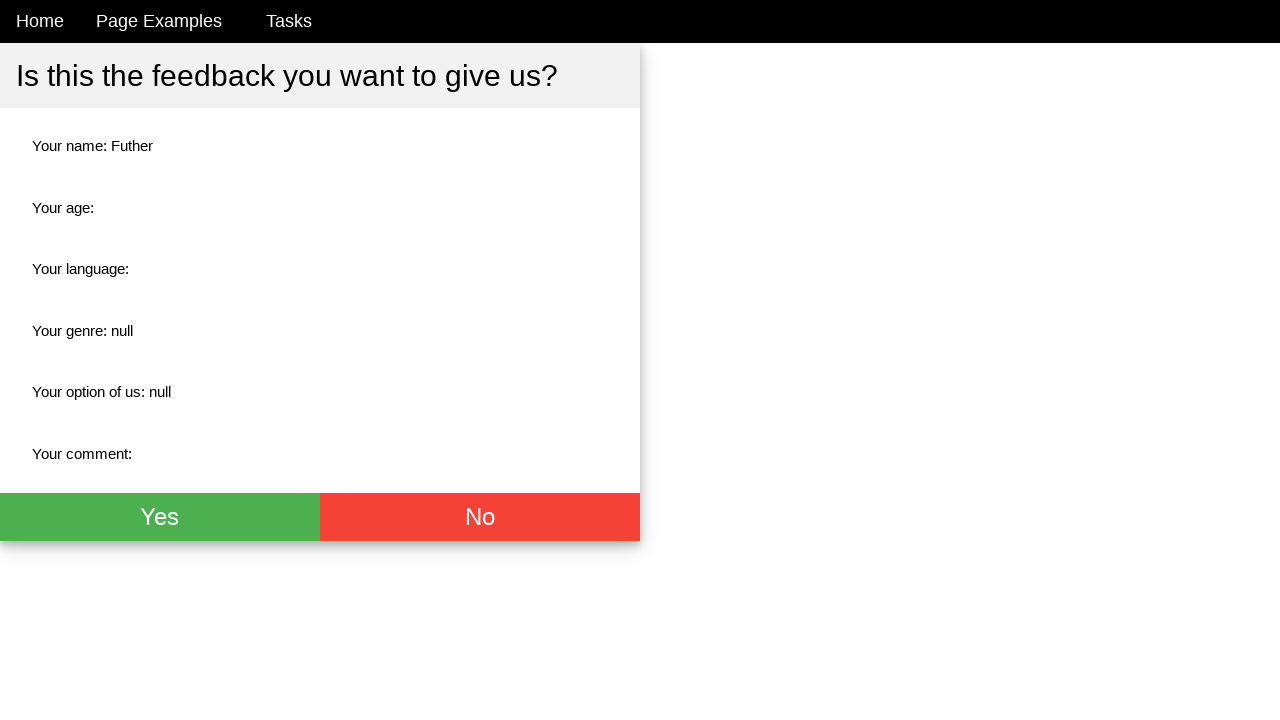

Confirmation page with Yes button loaded
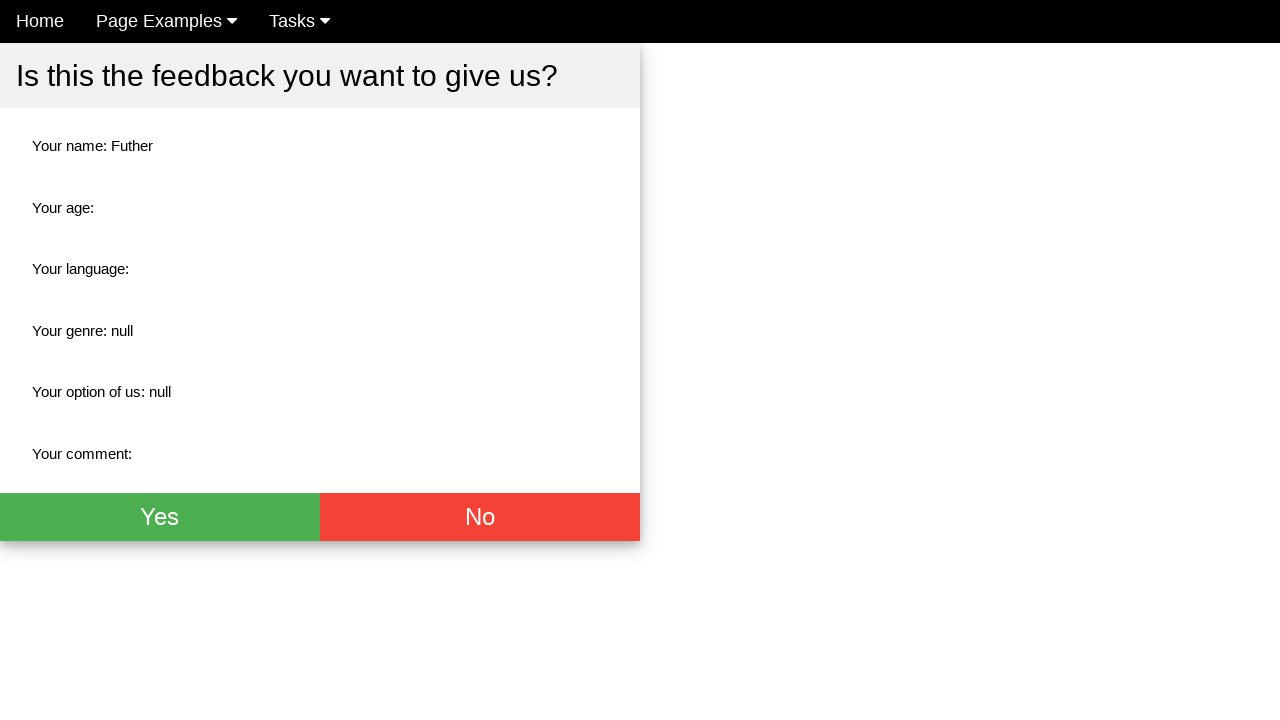

Clicked Yes button to confirm feedback submission at (160, 517) on #fb_thx > div > div.w3-btn-group > button.w3-btn.w3-green.w3-xlarge
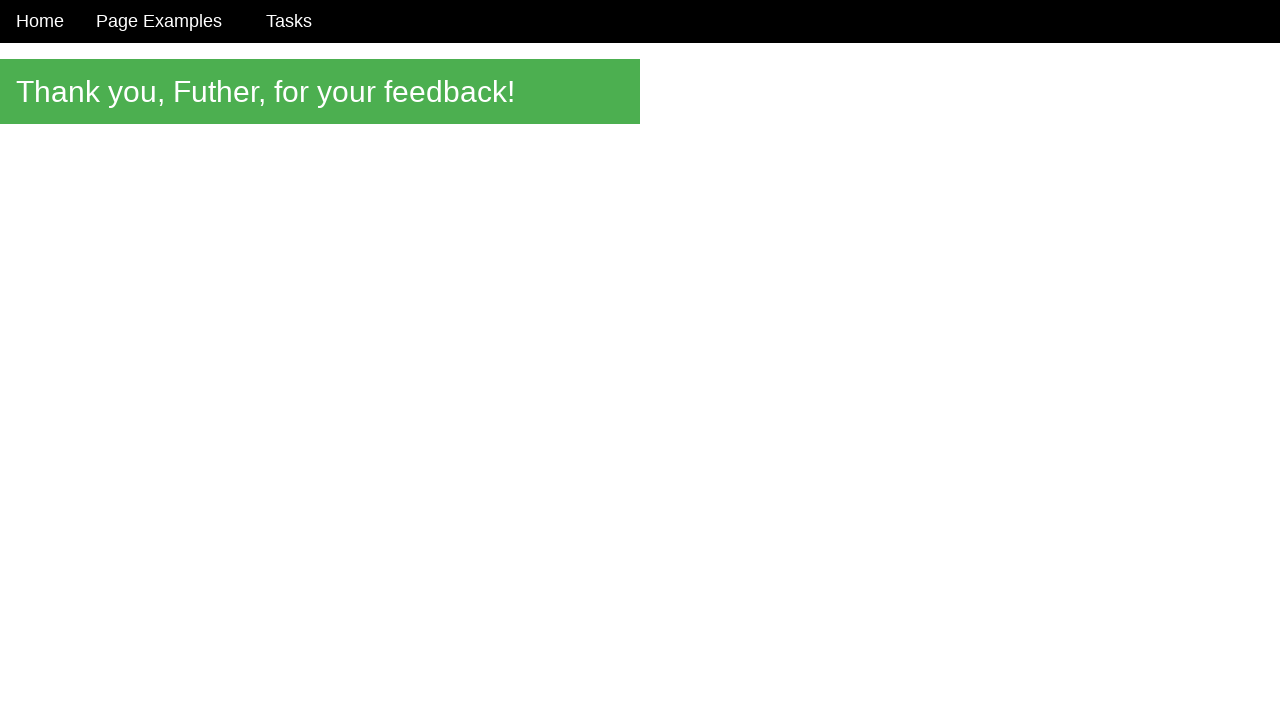

Thank you message element loaded
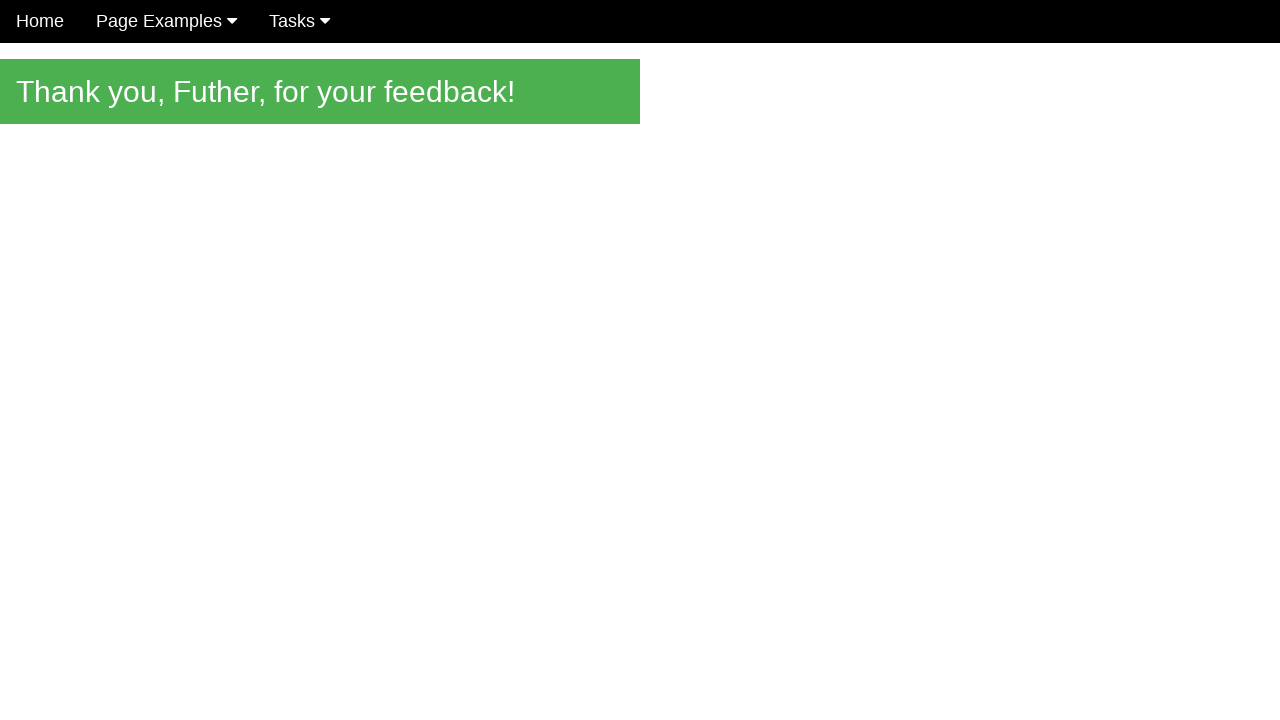

Verified thank you message includes the name 'Futher'
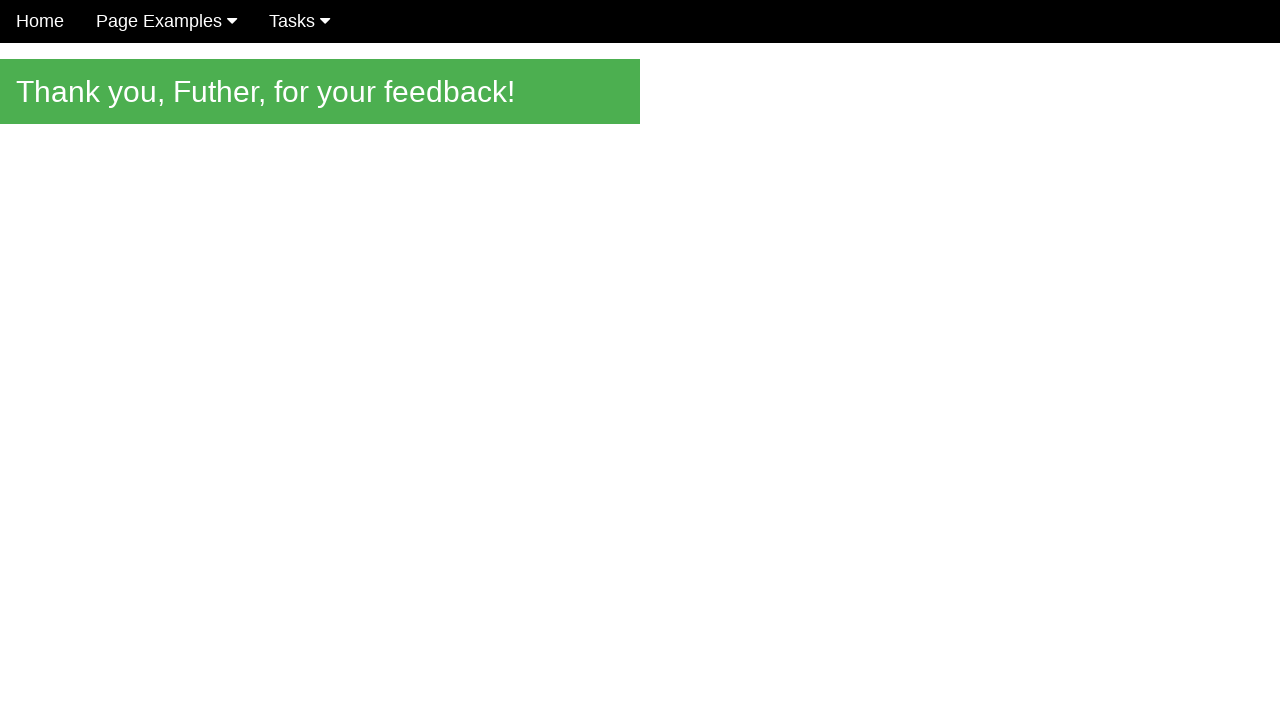

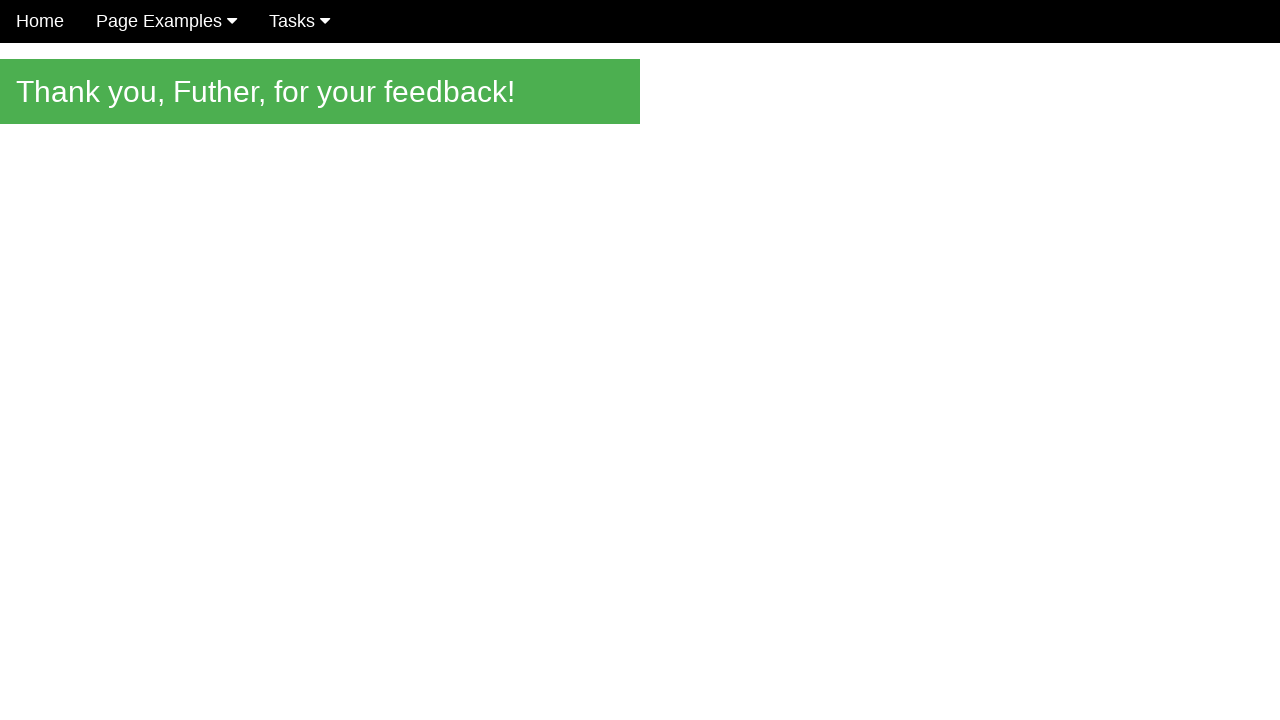